Tests dropdown selection functionality on an interest calculator page by selecting different compound frequency options using various selection methods

Starting URL: https://www.calculator.net/interest-calculator.html

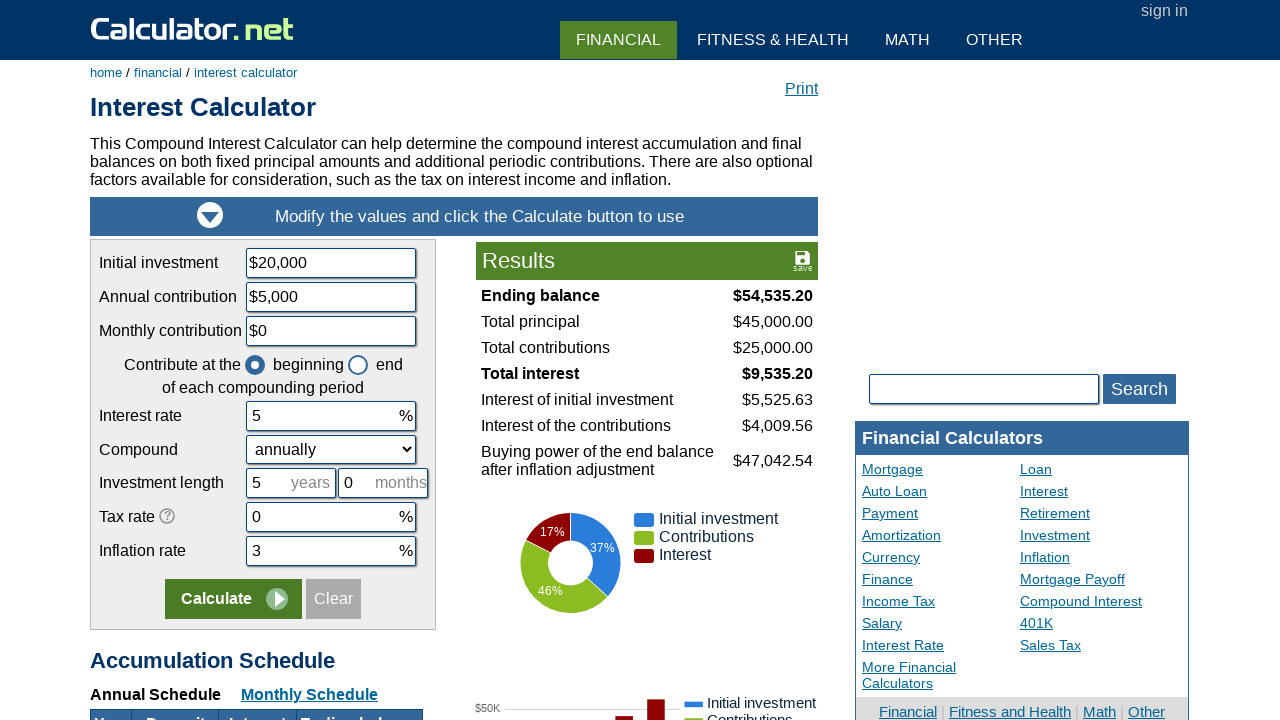

Selected 'semimonthly' option from compound frequency dropdown by label on #ccompound
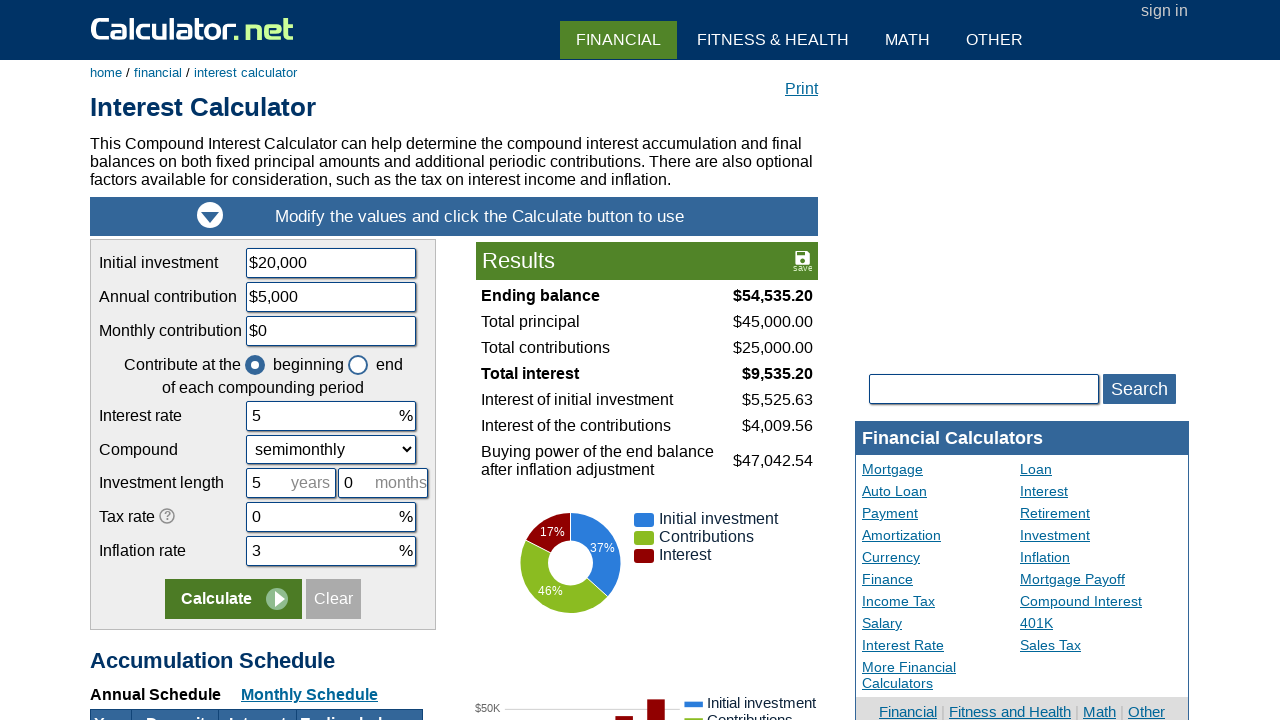

Retrieved current selected option value from dropdown
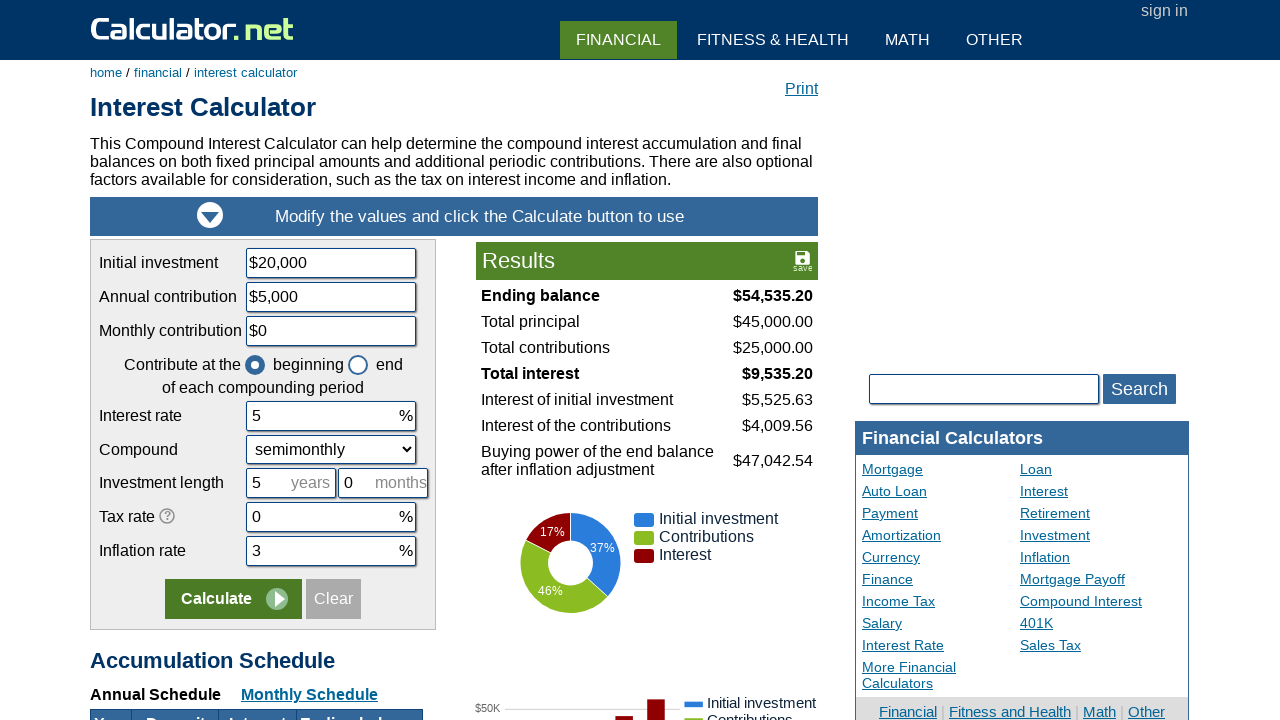

Checked if dropdown element is enabled
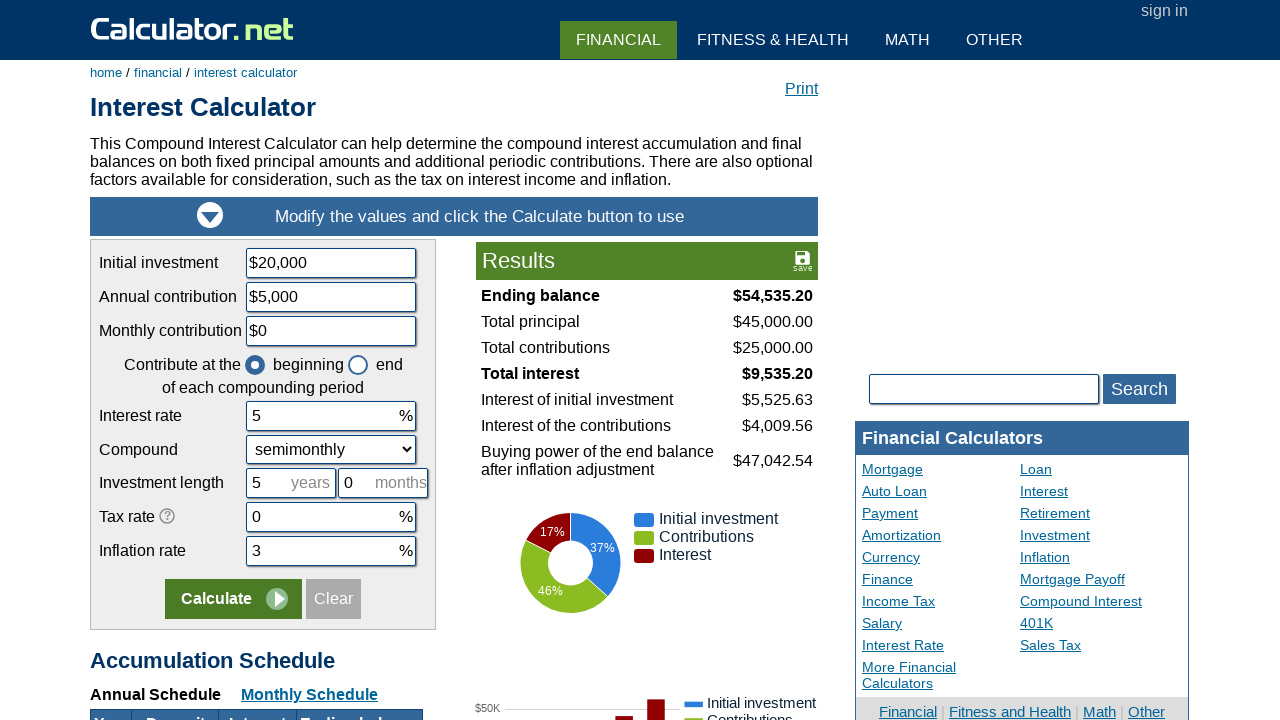

Checked if dropdown element is visible
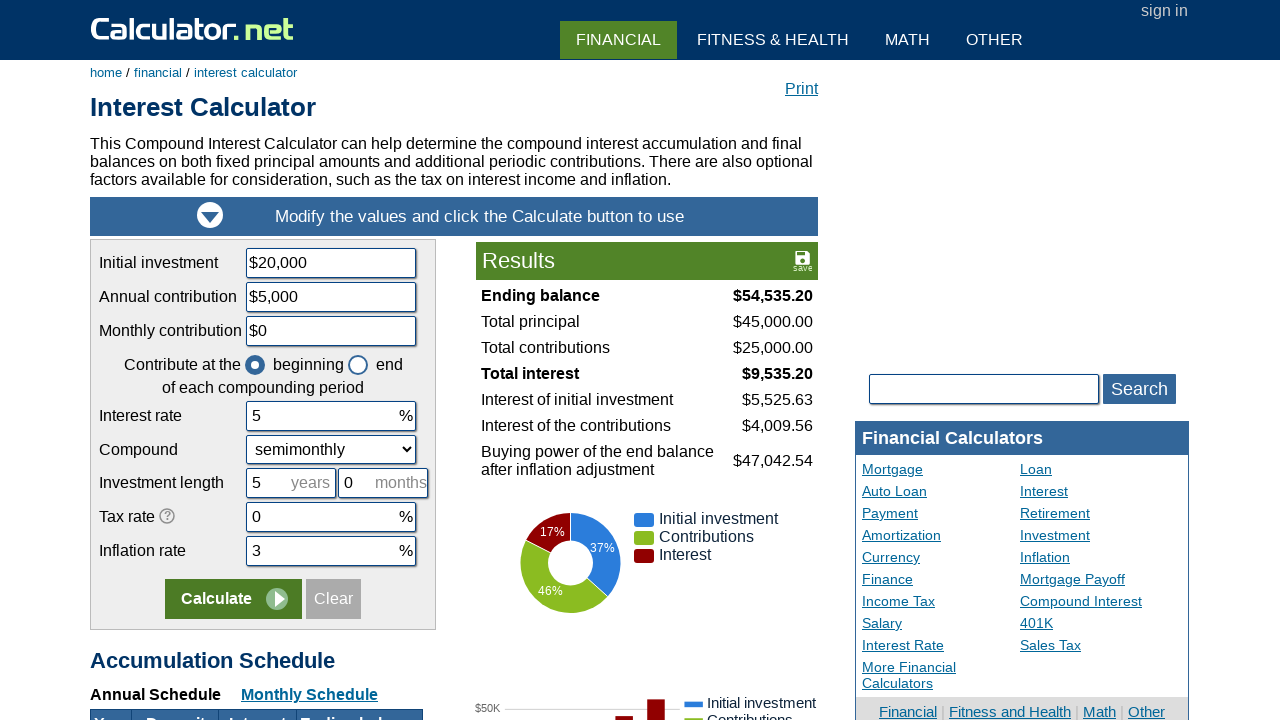

Selected option at index 5 from compound frequency dropdown on #ccompound
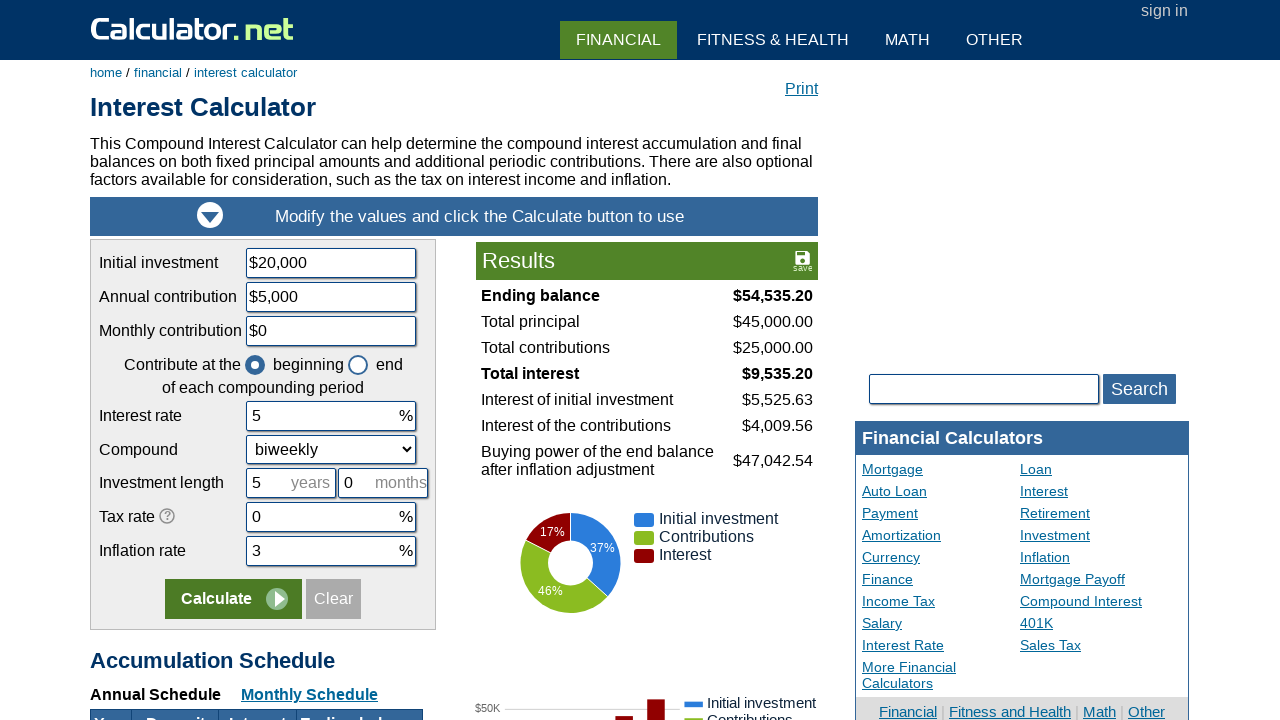

Selected 'quarterly' option from compound frequency dropdown by value attribute on #ccompound
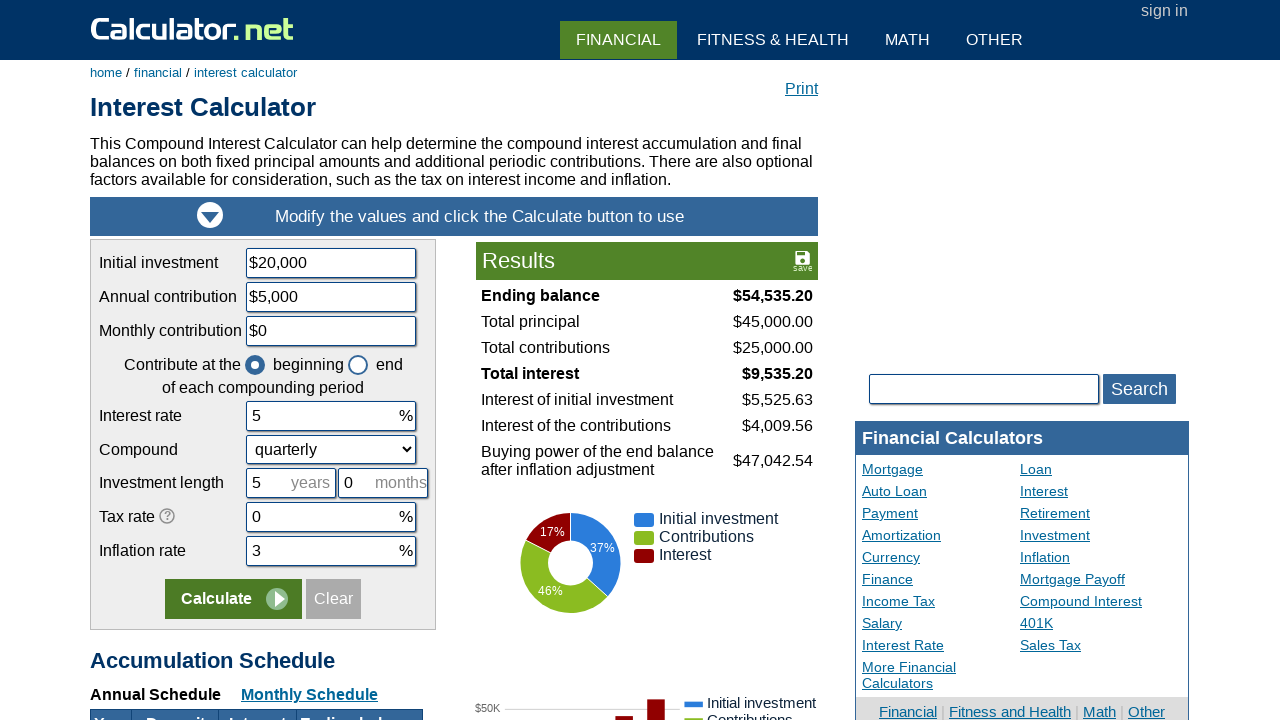

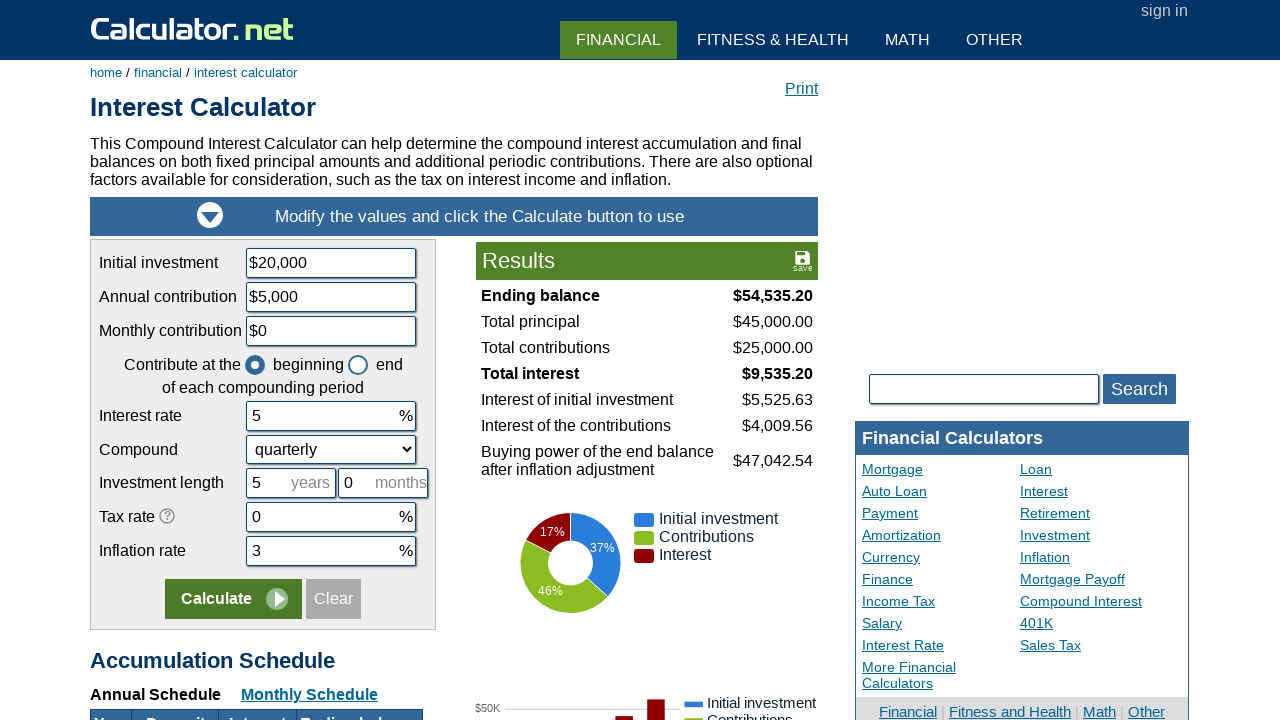